Tests various XPath selectors on a practice page by locating elements using different strategies including ID, name, class, text content, and complex XPath expressions

Starting URL: https://testeroprogramowania.github.io/selenium/basics.html

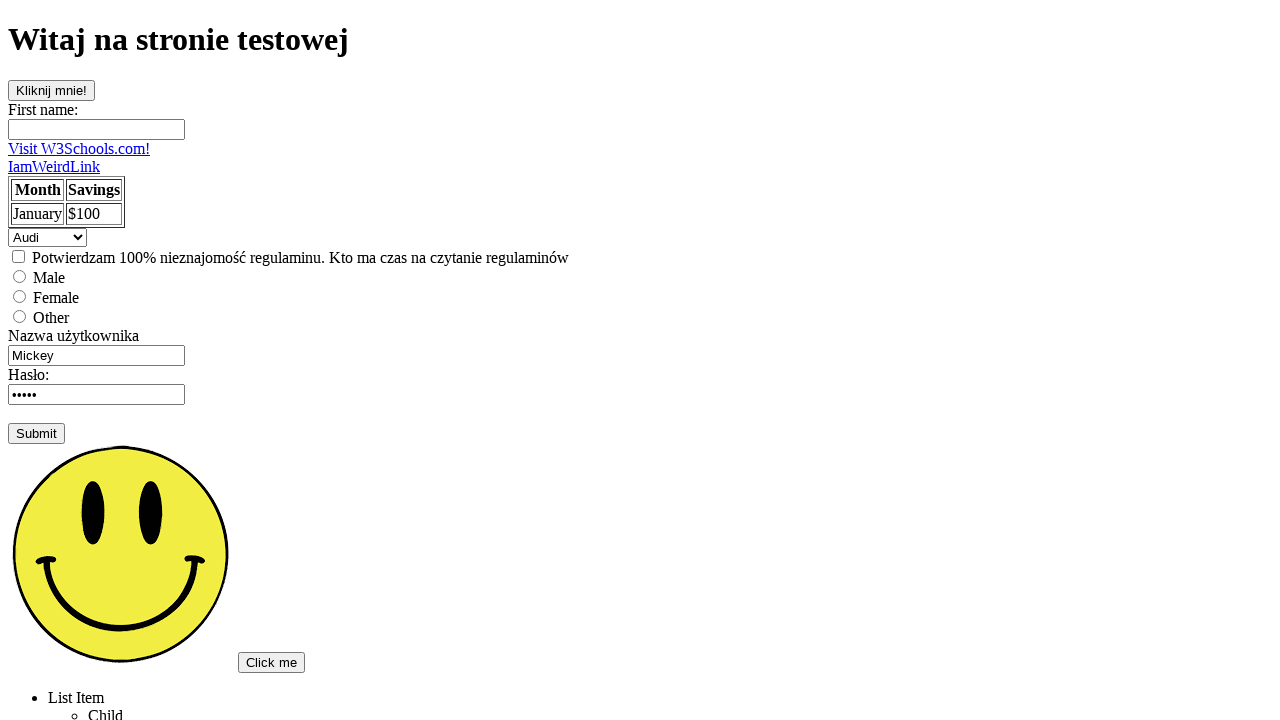

Navigated to practice page for XPath selector testing
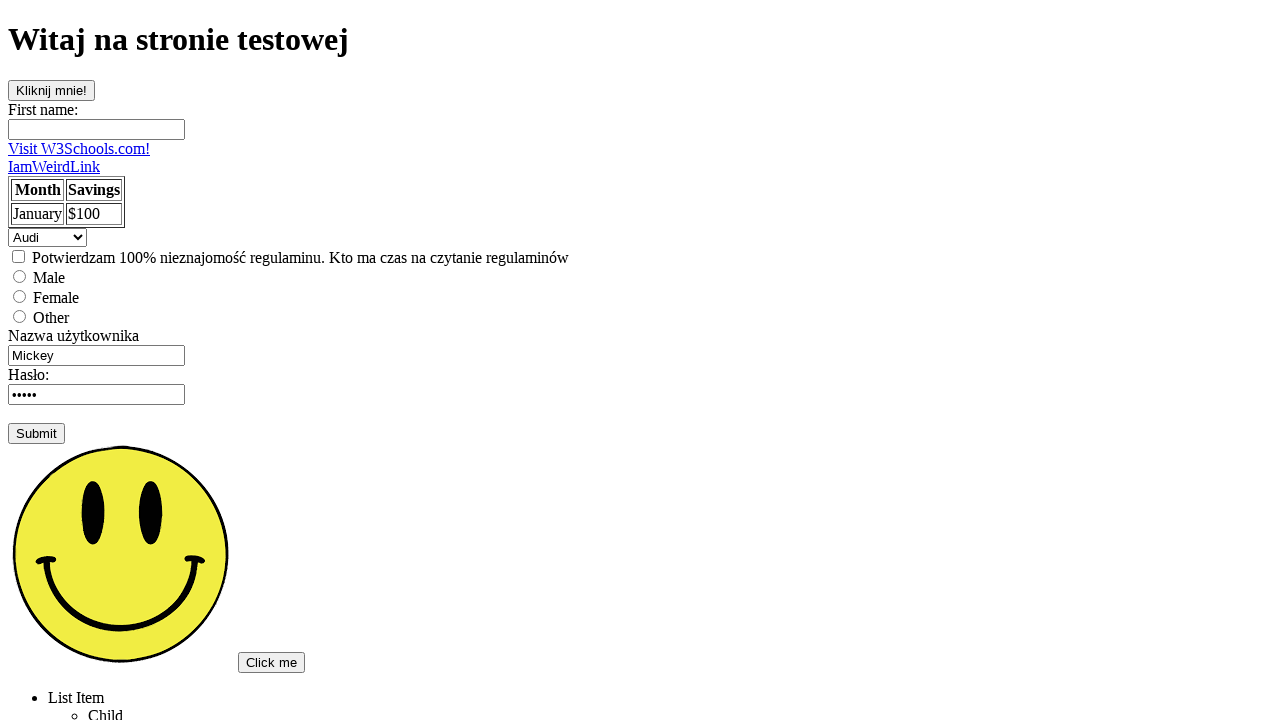

Located button element by ID 'clickOnMe' using XPath
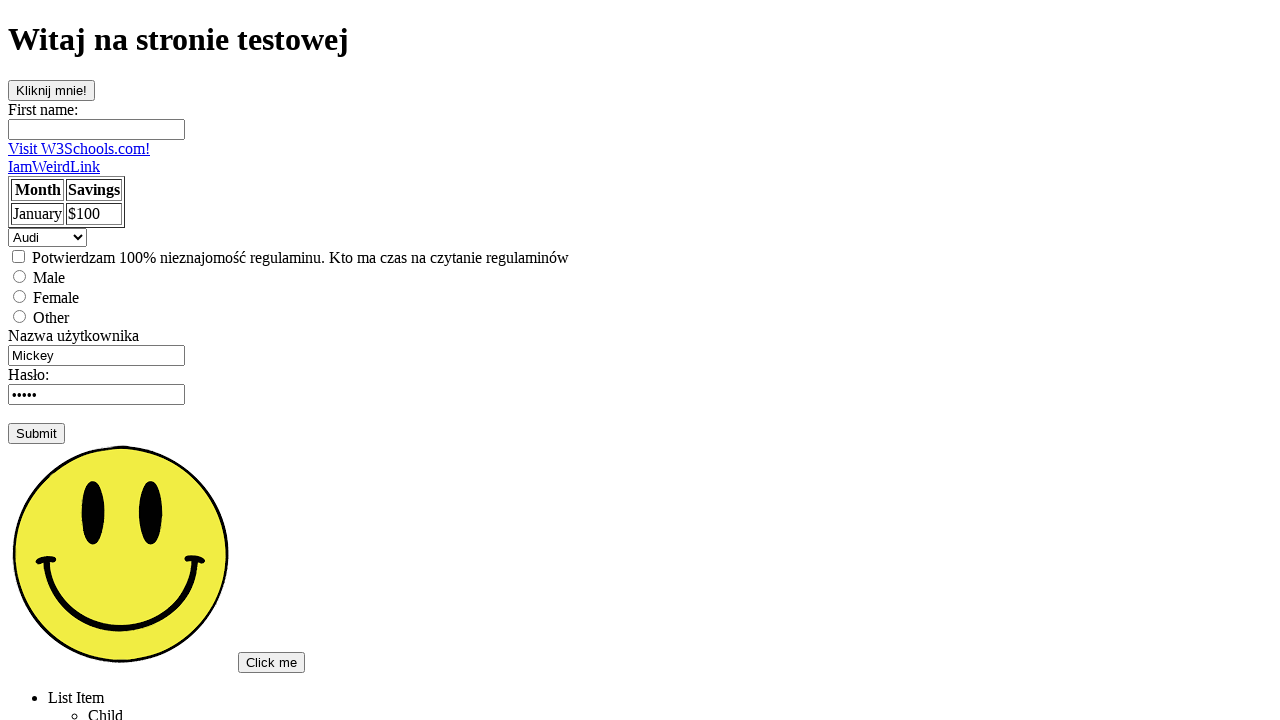

Located input element by name attribute 'fname' using XPath
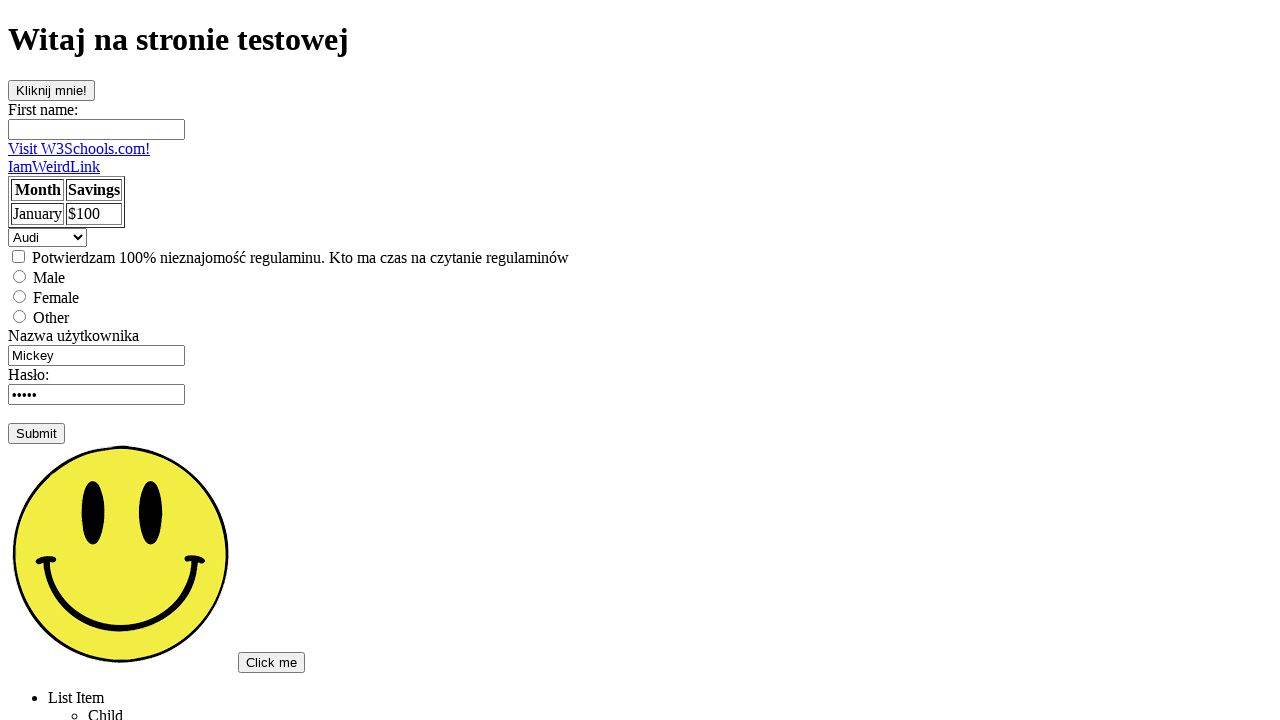

Located paragraph element by class 'topSecret' using XPath
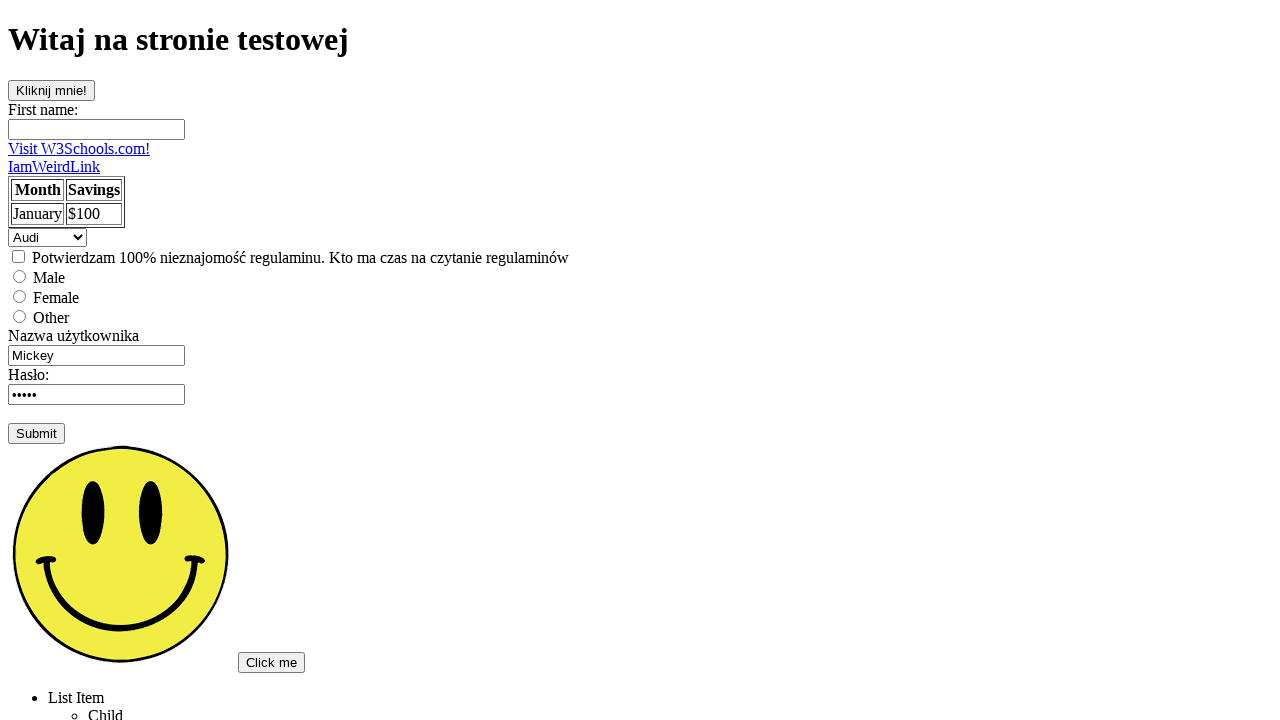

Filled first input element with text 'Pierwszy1' on xpath=//input >> nth=0
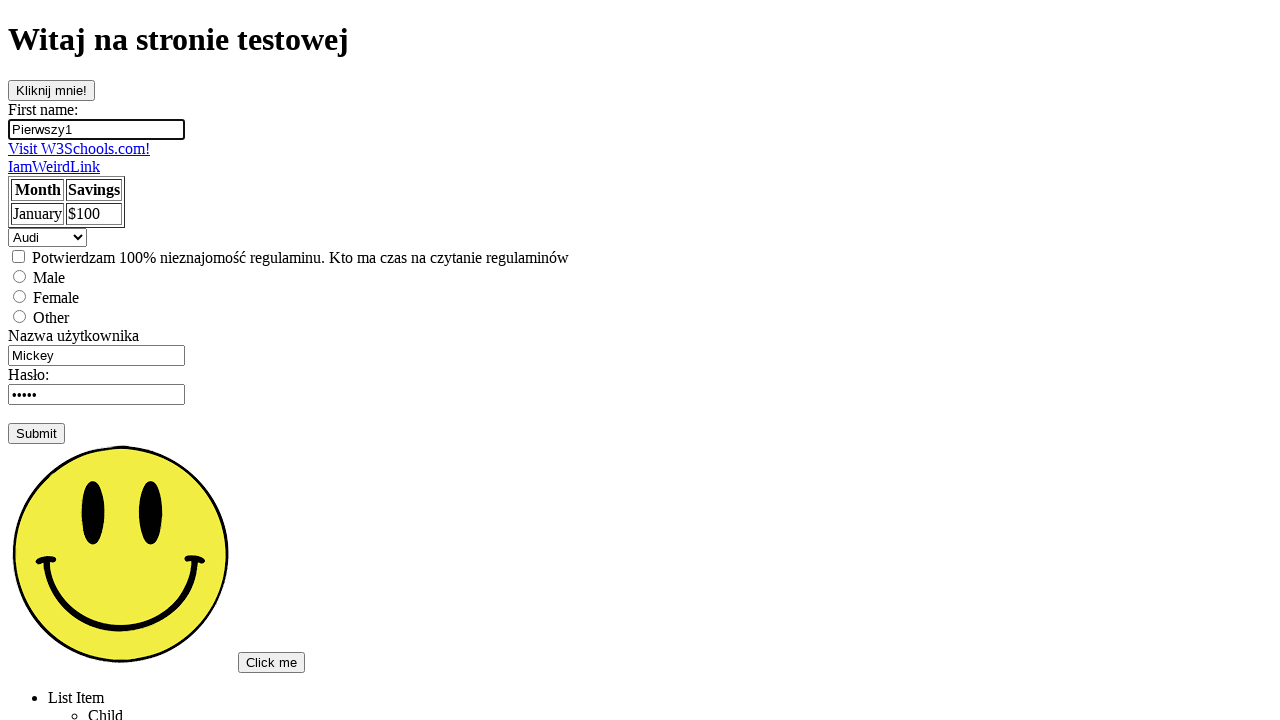

Located link element by exact text 'Visit W3Schools.com!' using XPath
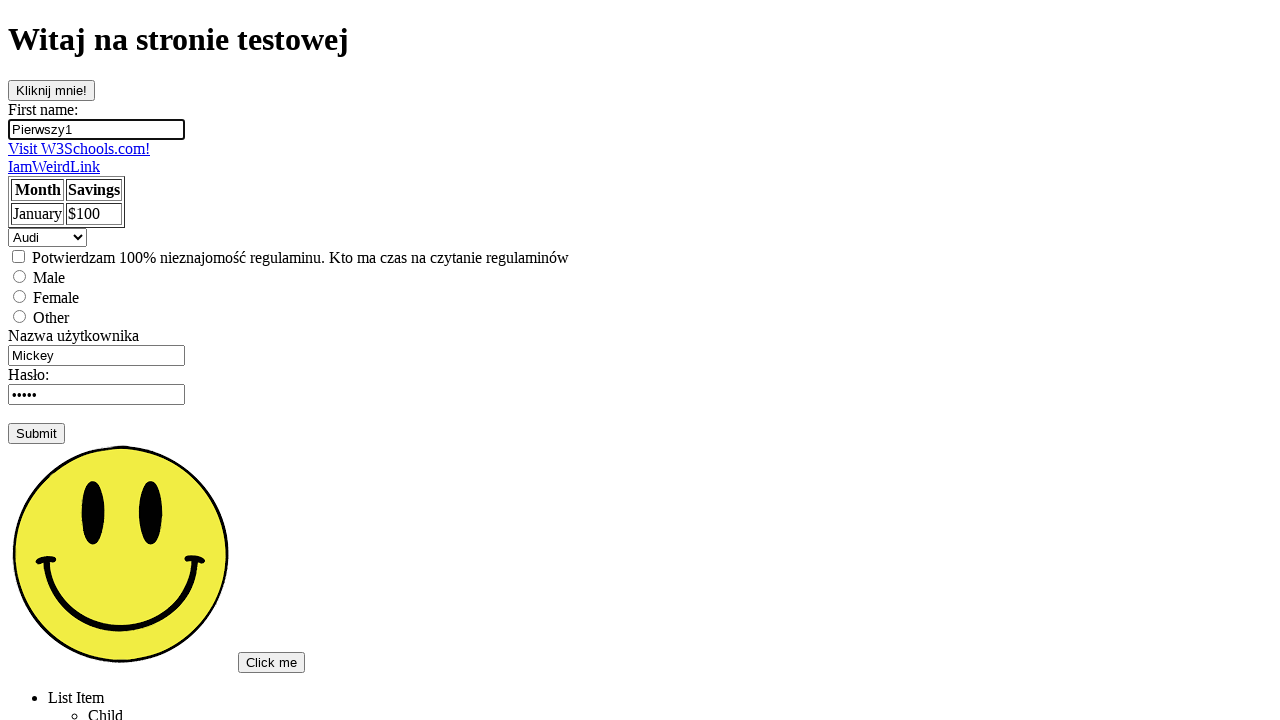

Located link element by partial text 'Visit' using XPath contains()
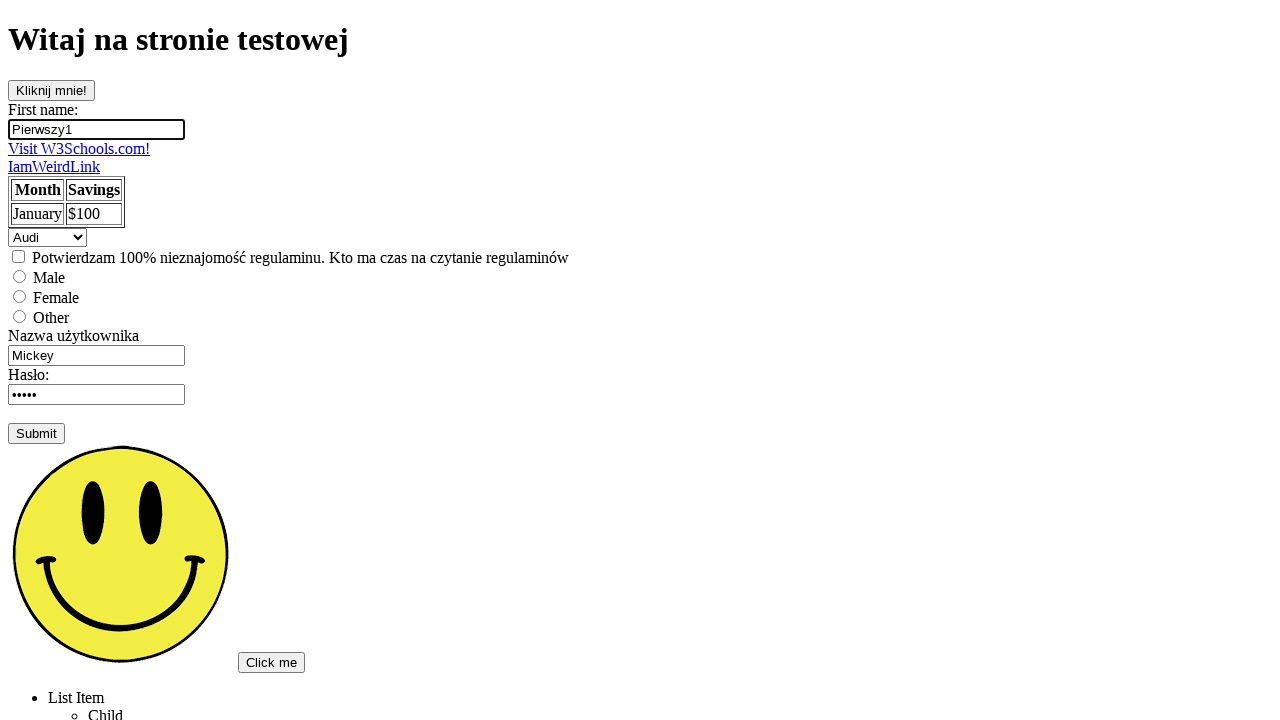

Located ul element using full absolute XPath from html root
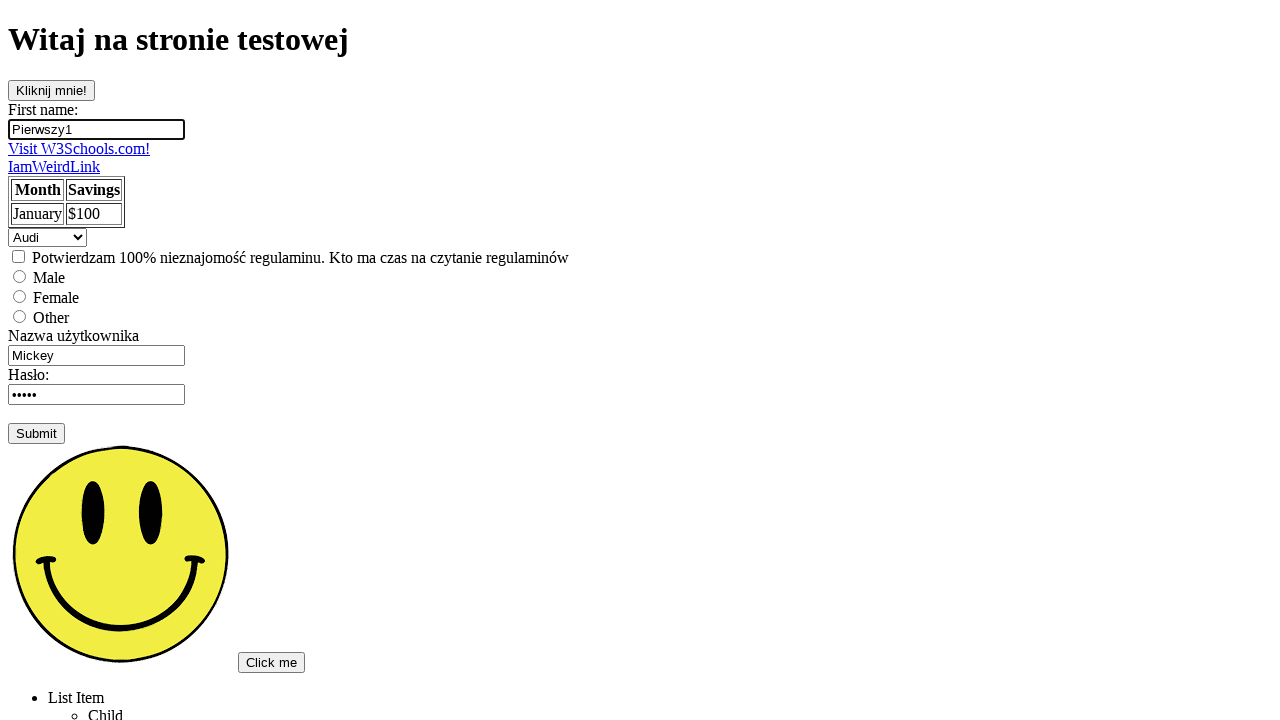

Located ul element by tag name using XPath
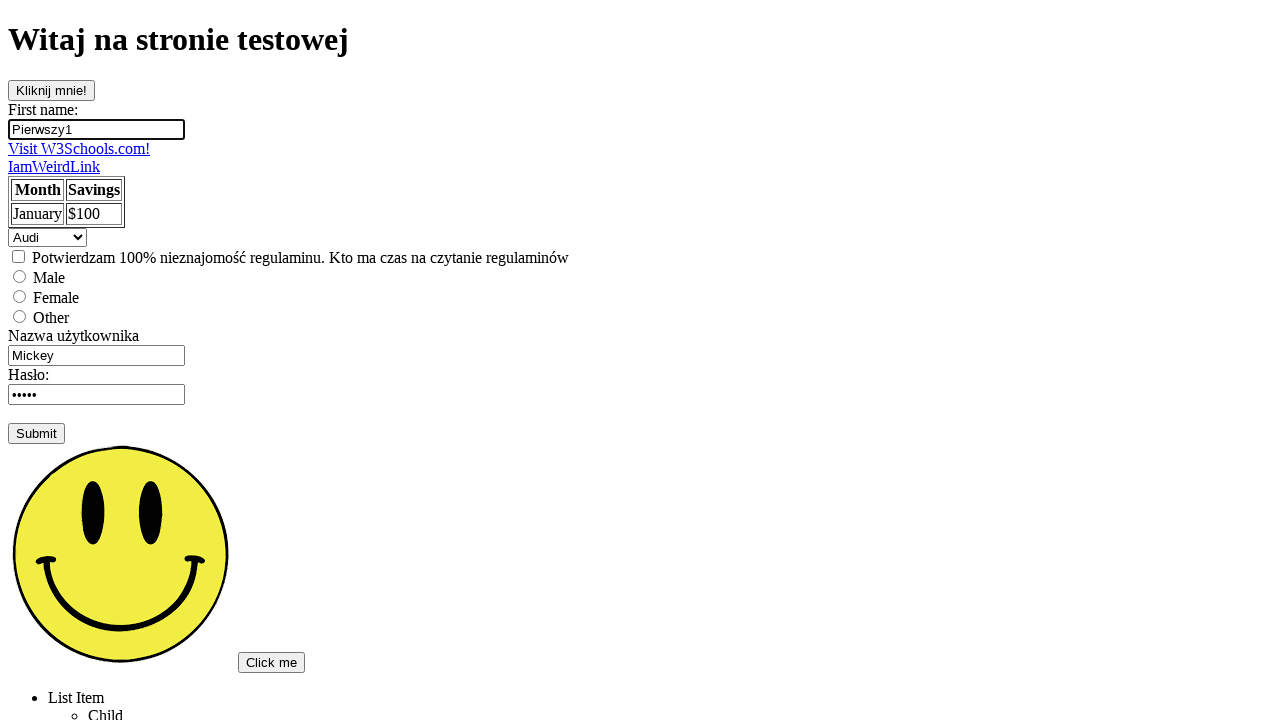

Located second input element using XPath index [2]
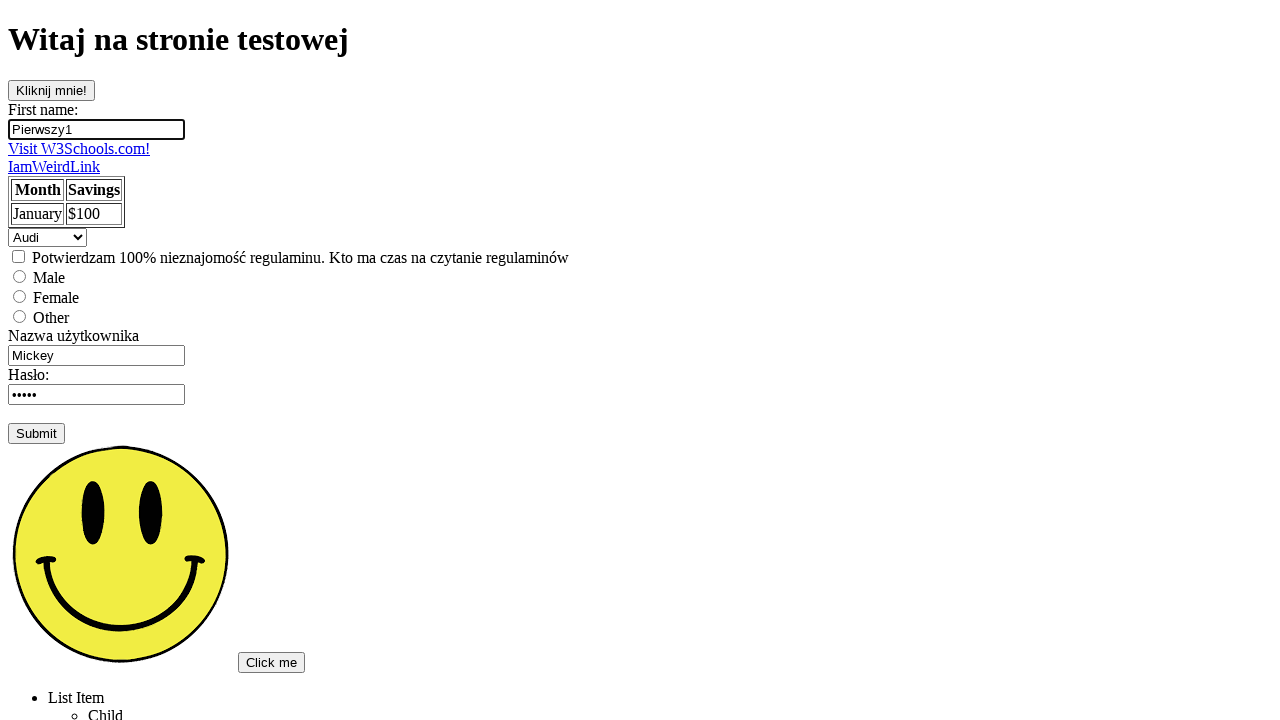

Located last input element using XPath last() function
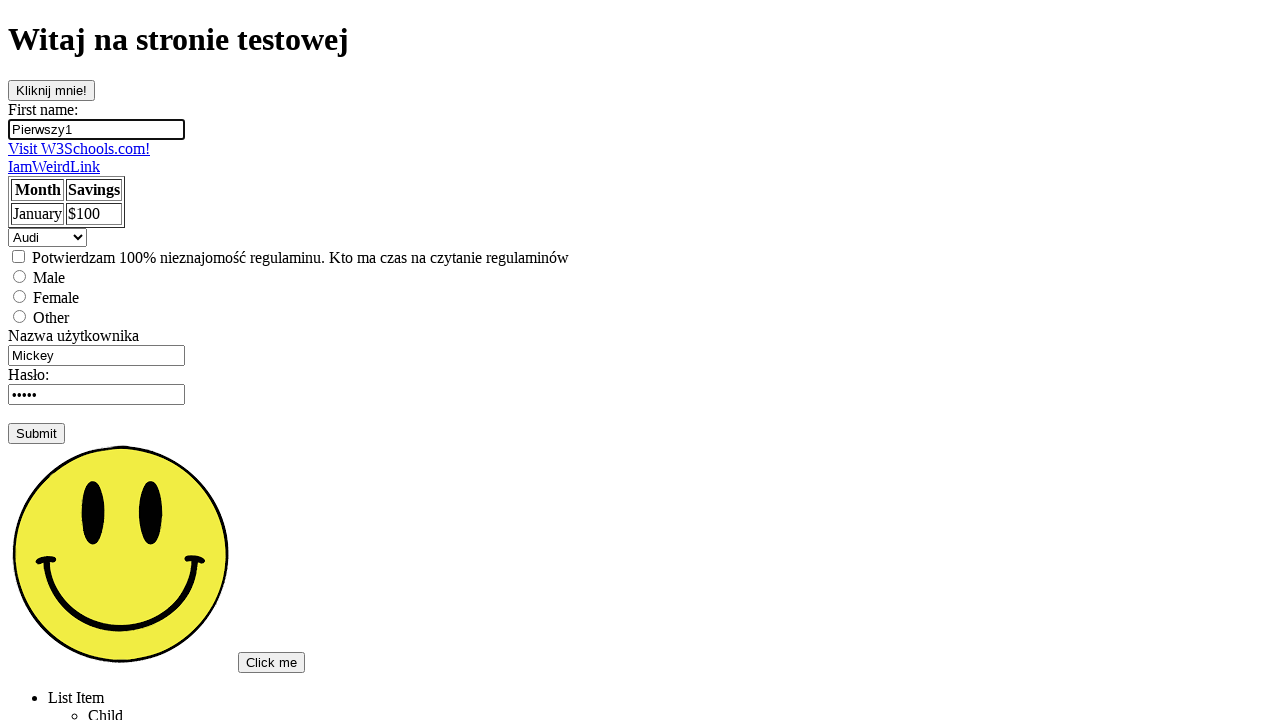

Located all elements with name attribute using XPath
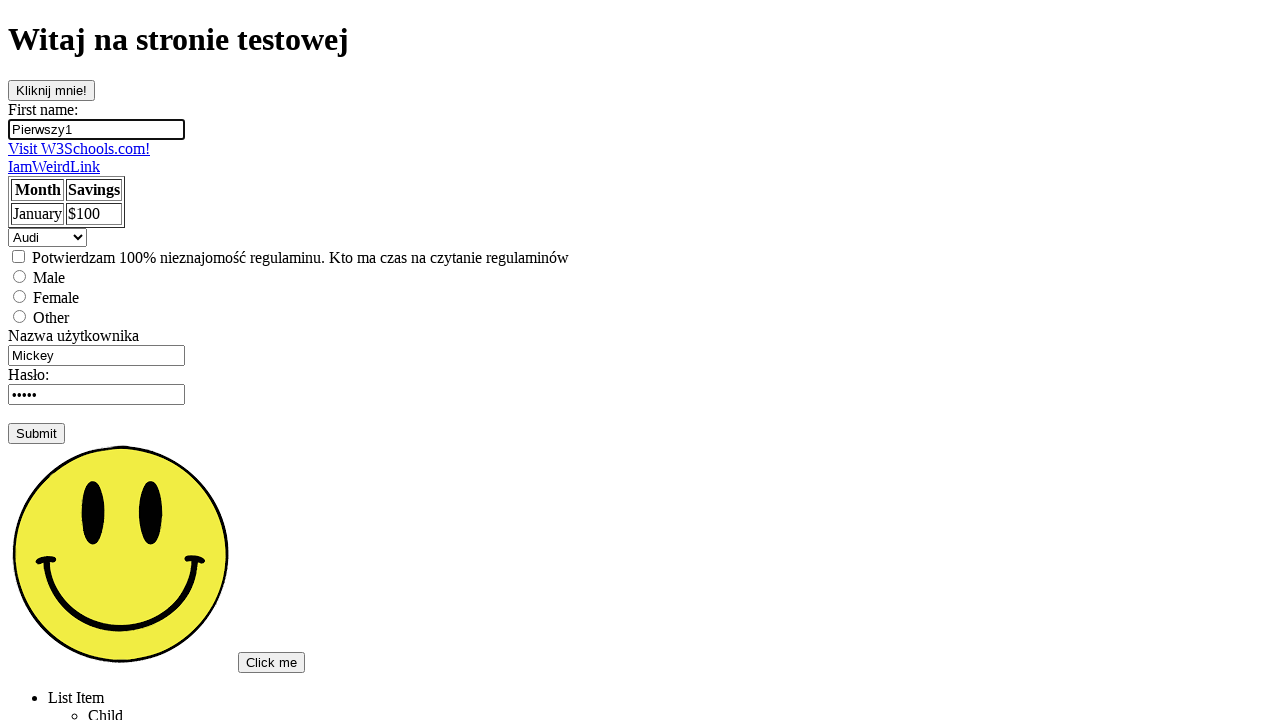

Located button element with ID 'clickOnMe' using XPath
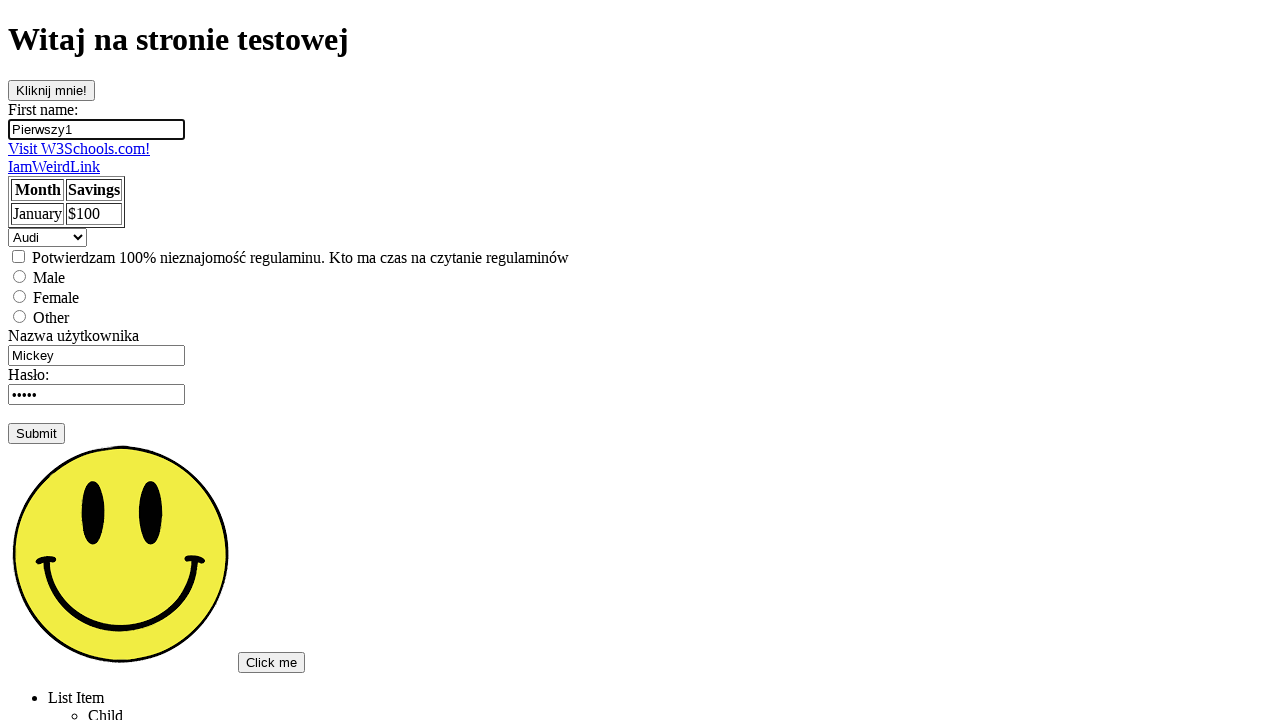

Located button element where ID is not equal to 'ClickOnMe' using XPath
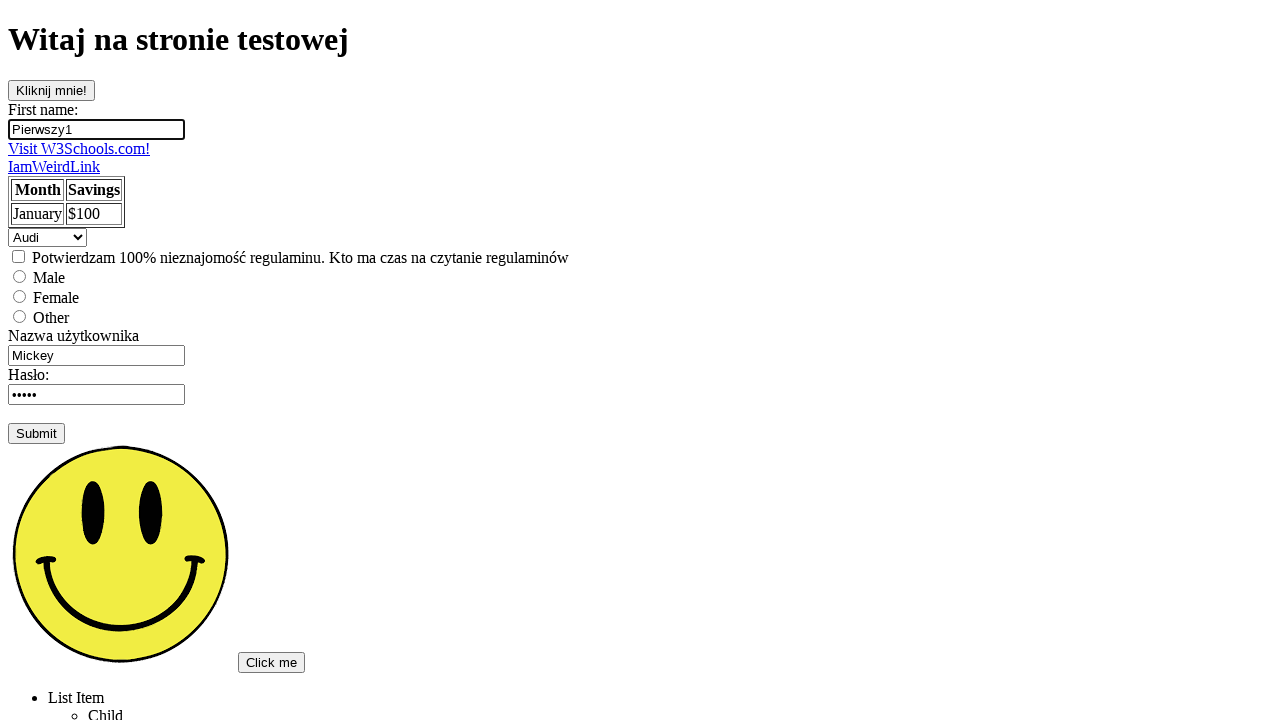

Located elements where name attribute contains 'ame' using XPath contains()
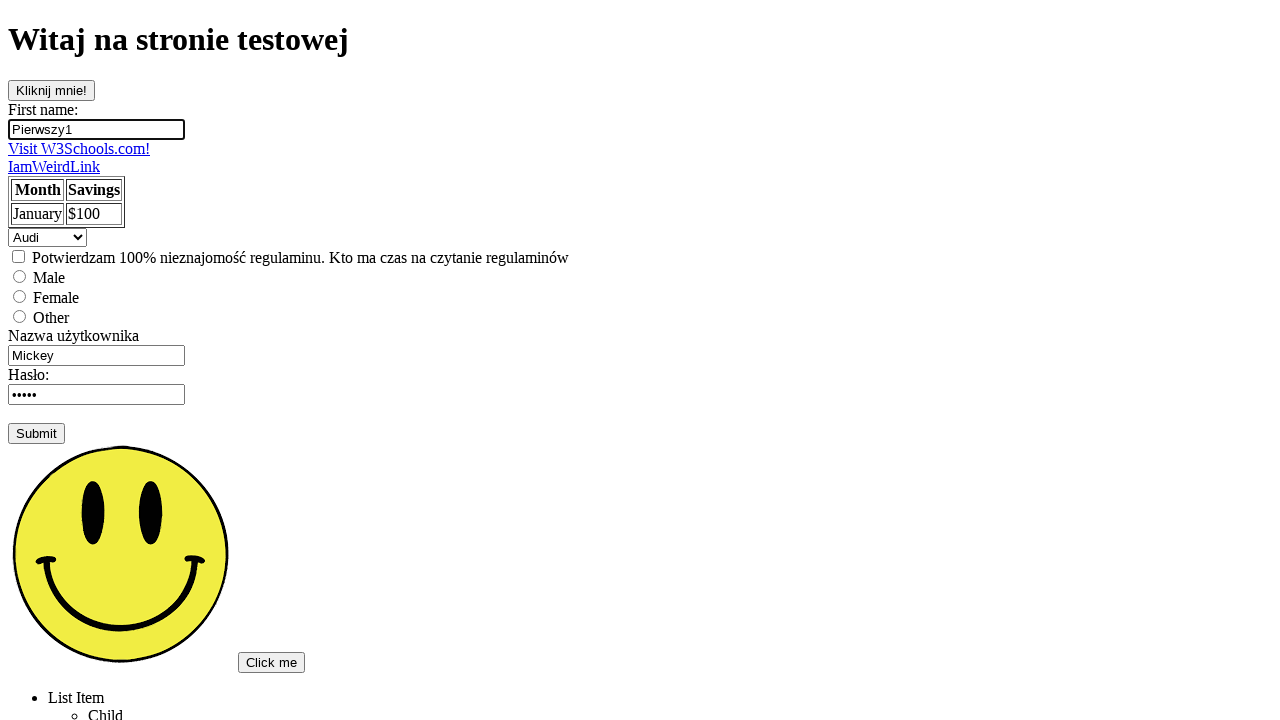

Located elements where name attribute starts with 'user' using XPath starts-with()
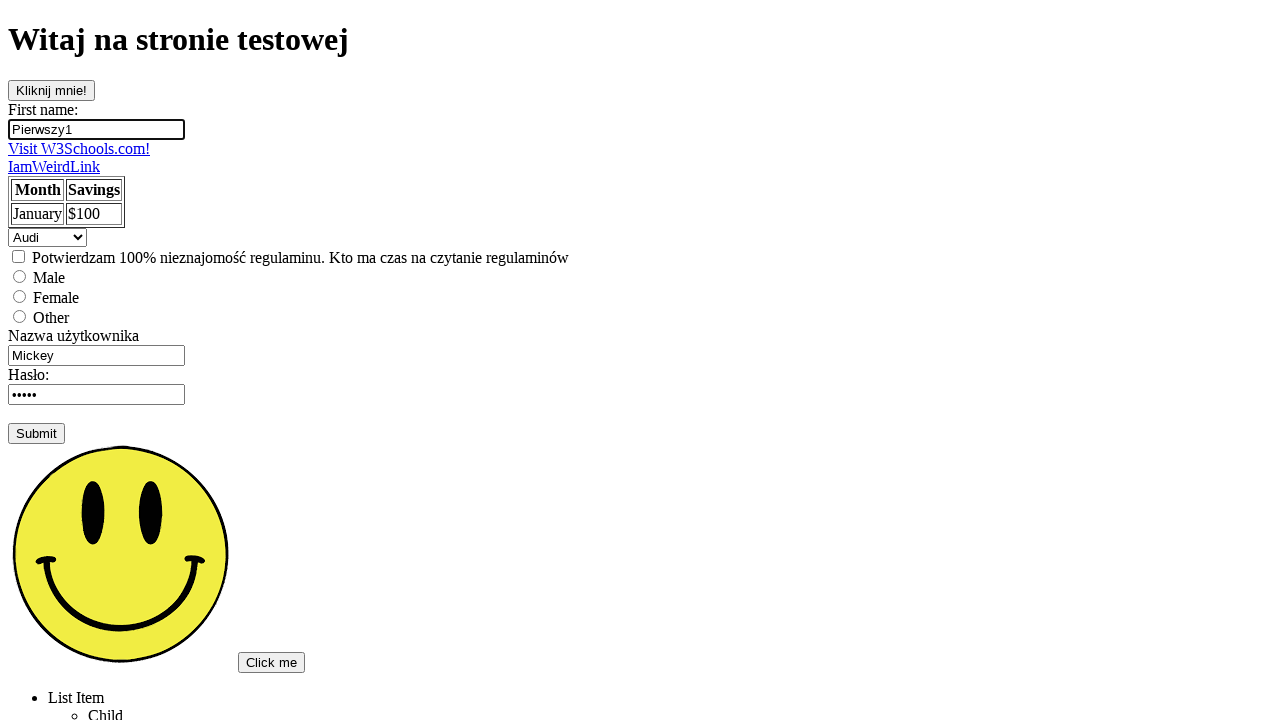

Located elements where name attribute ends with 'name' using XPath substring()
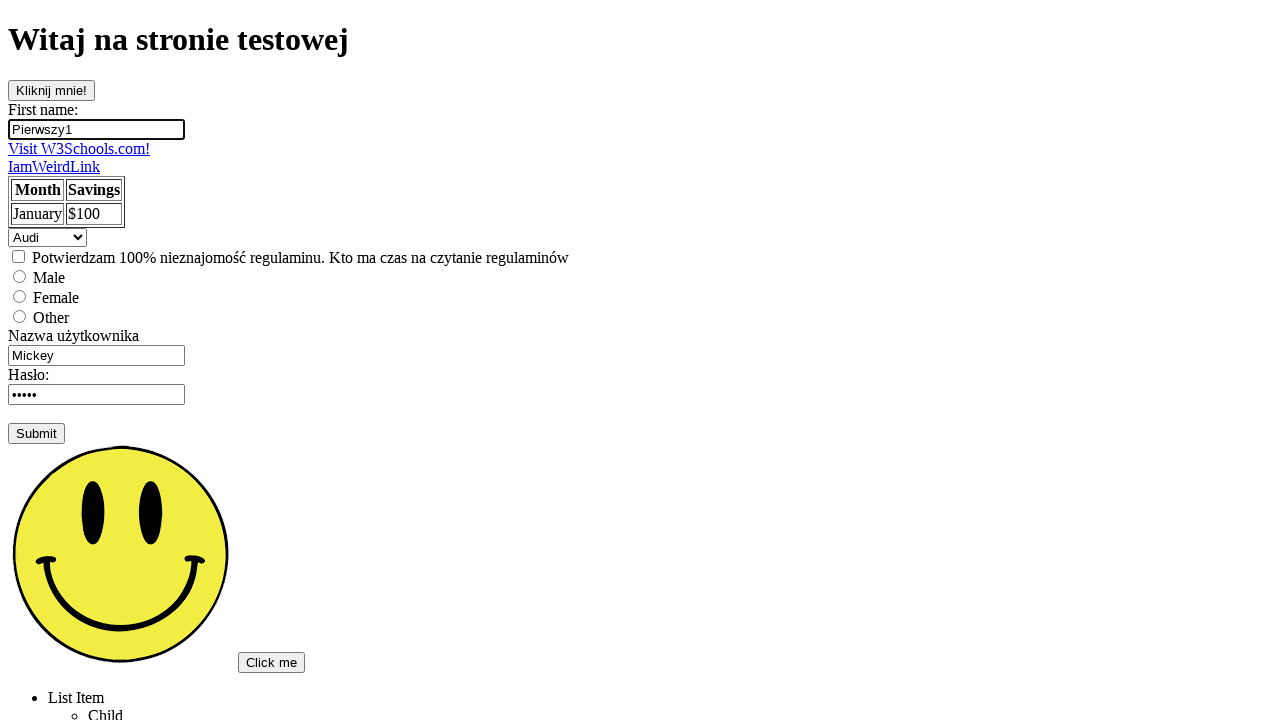

Located ul elements that are direct children of div using XPath child::
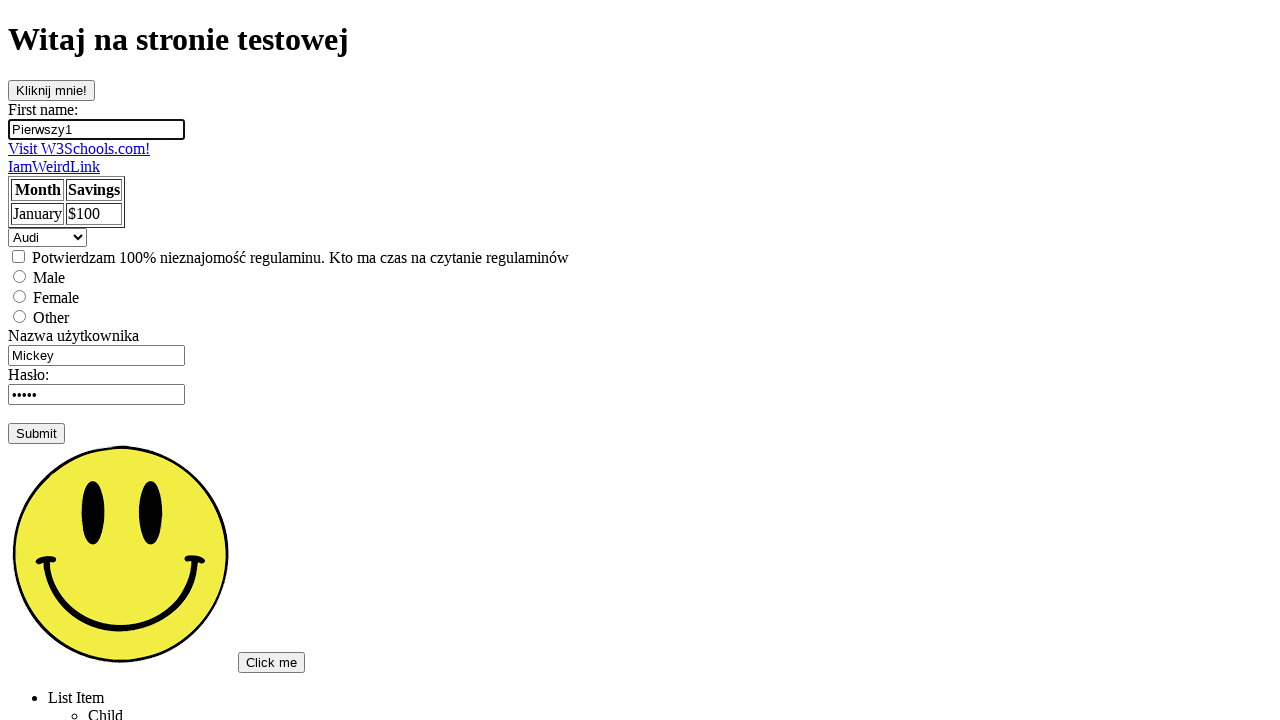

Located ul elements that are descendants of div using XPath descendant::
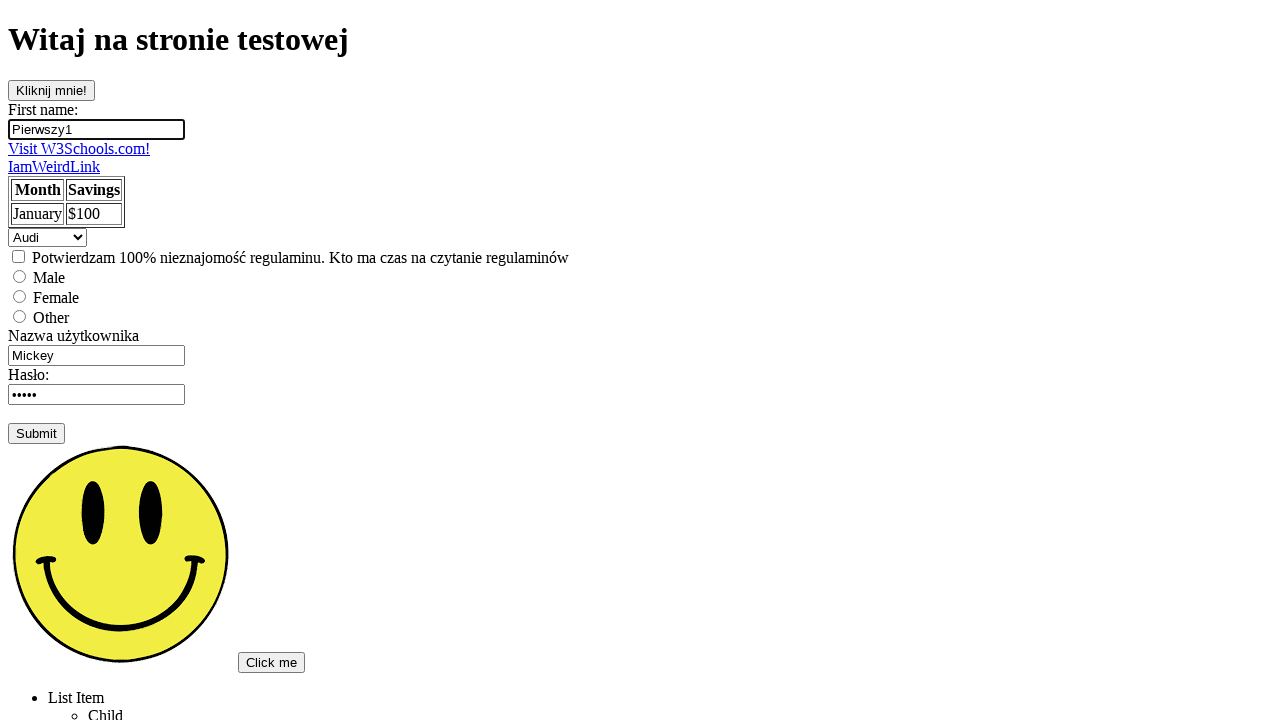

Located parent element of div using XPath parent::
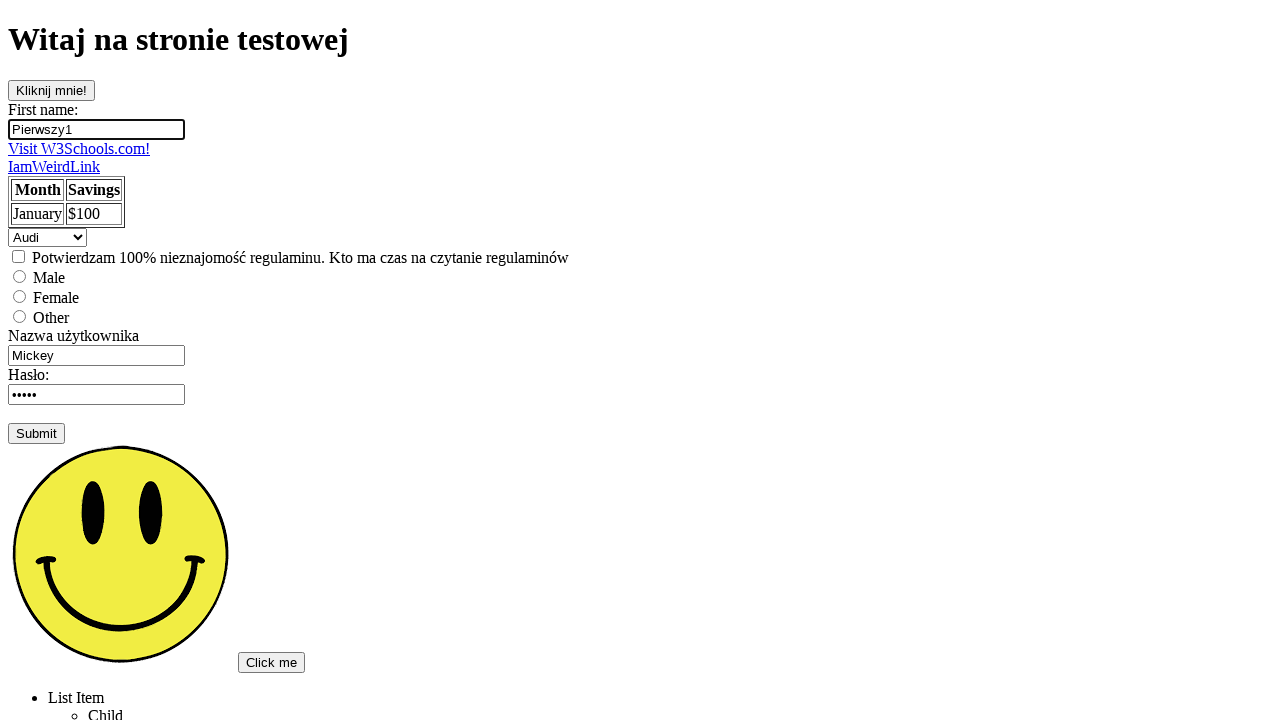

Located all ancestor elements of div using XPath ancestor::
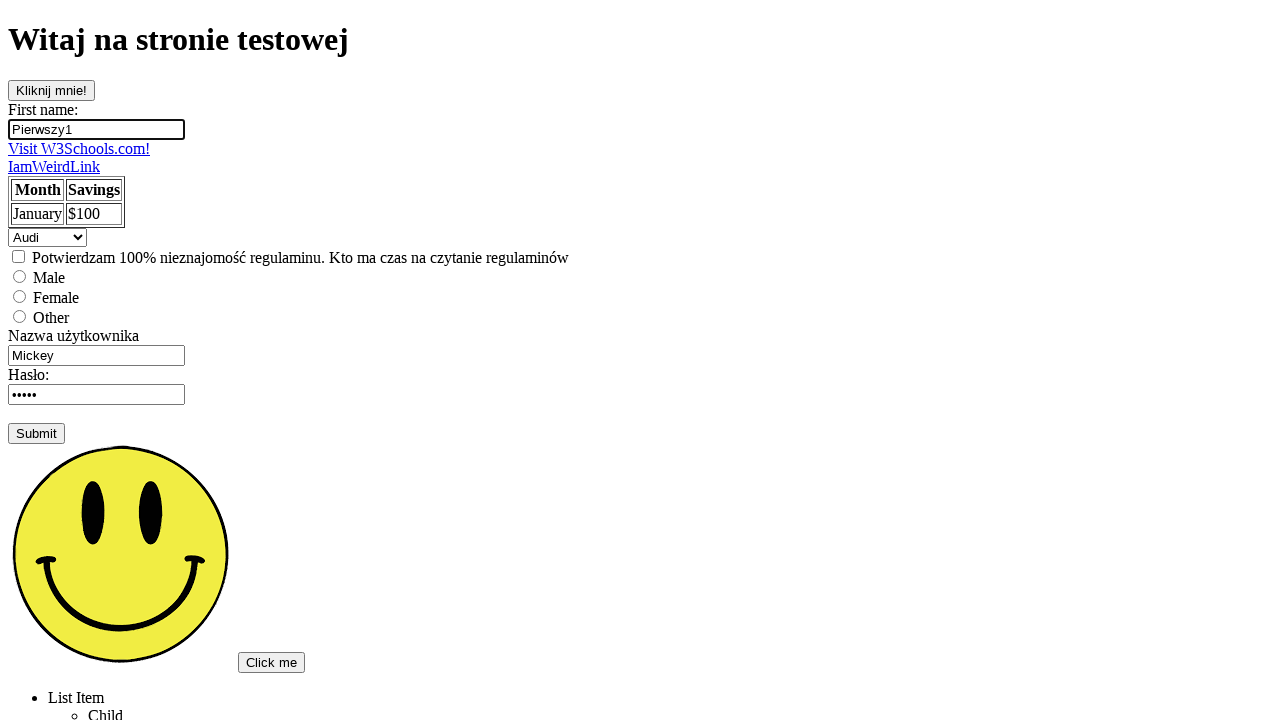

Located all elements following img element using XPath following::
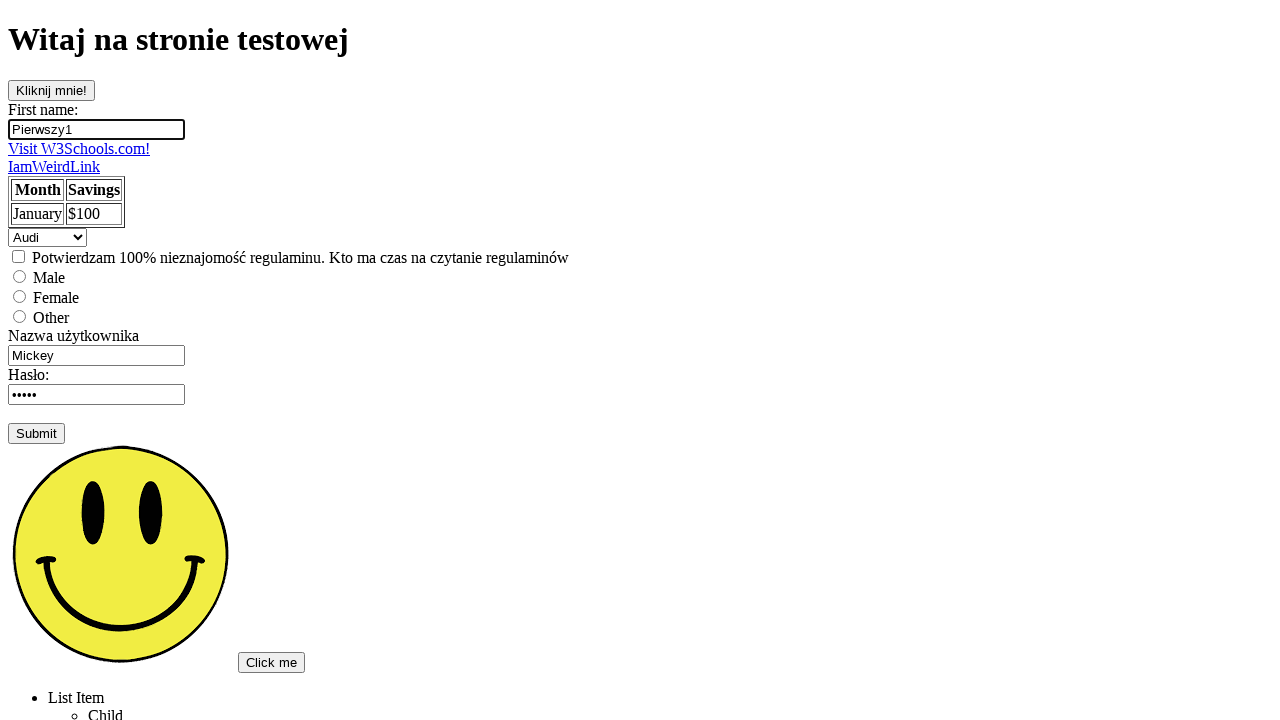

Located following sibling elements of img using XPath following-sibling::
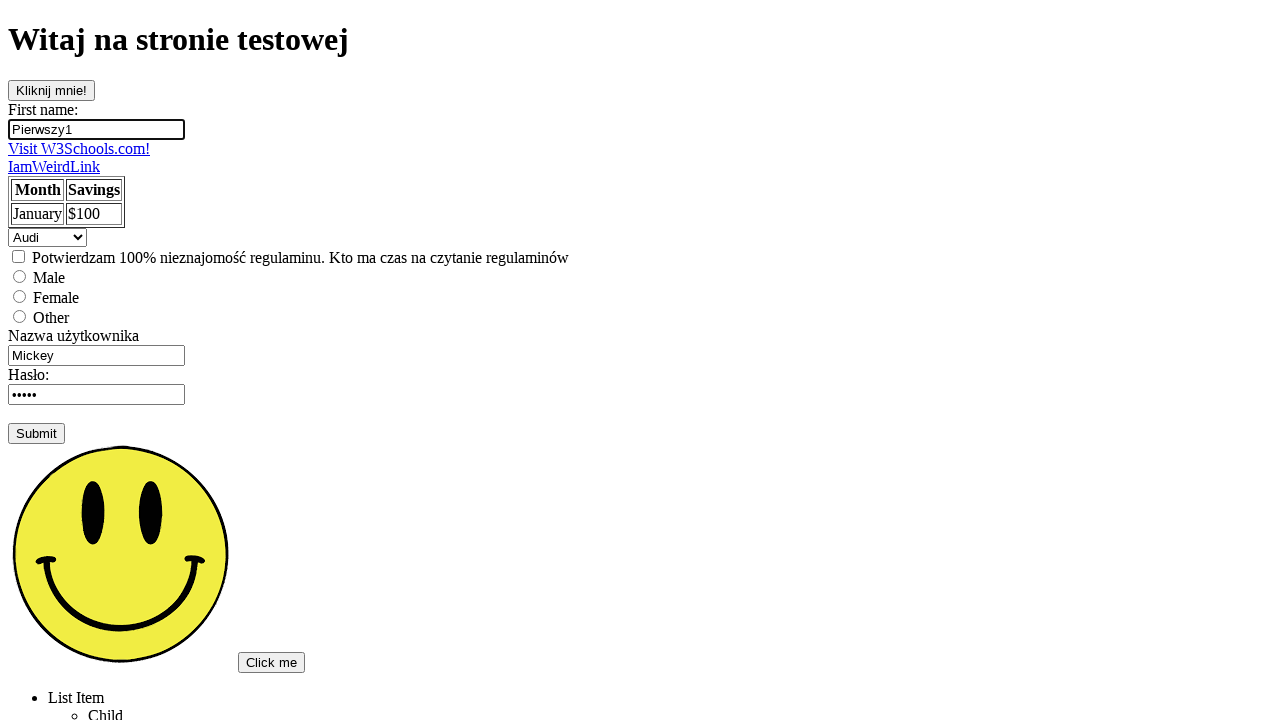

Located all elements preceding img element using XPath preceding::
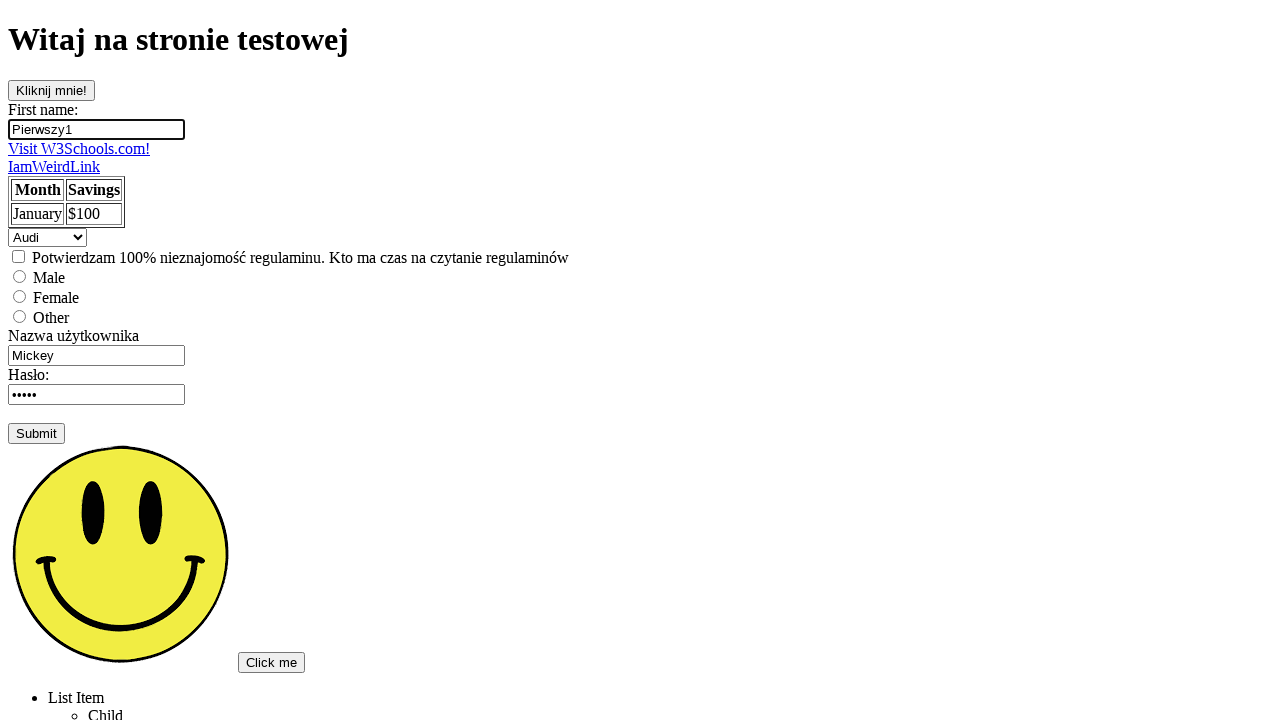

Located elements matching either 'a' or 'input' tag using XPath union operator |
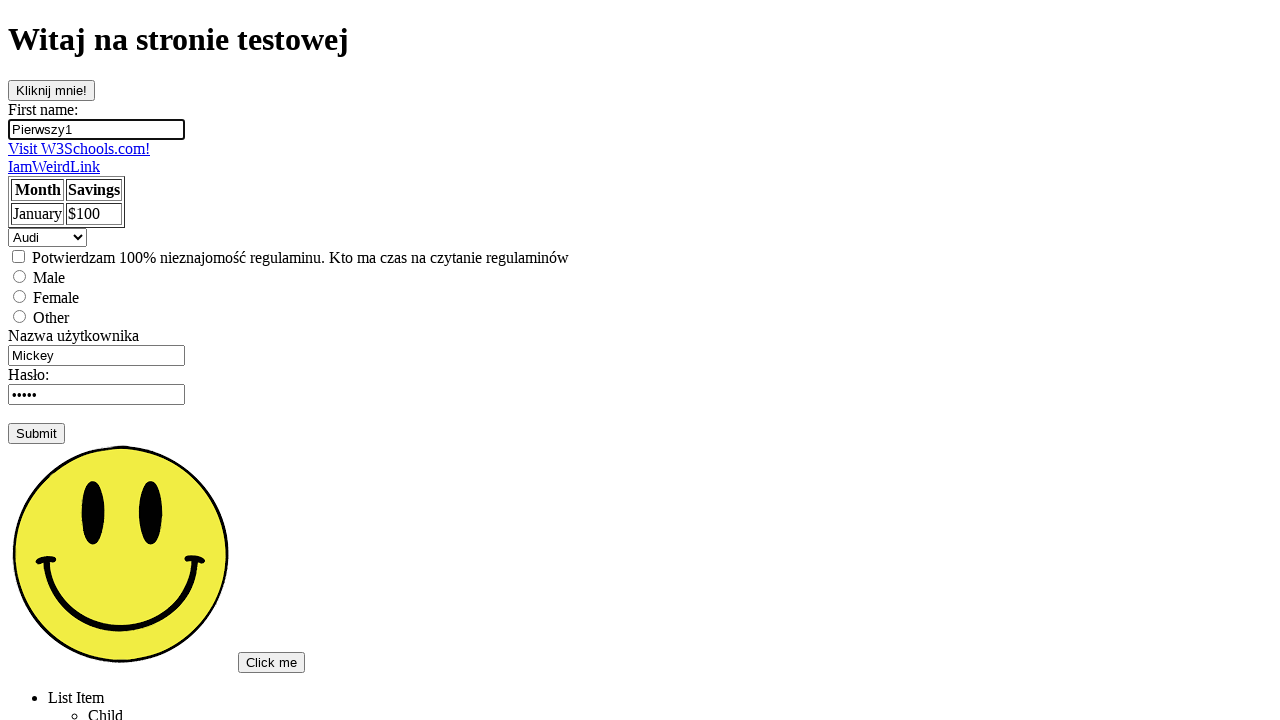

Located input element with both name='fname' and id='fname' using XPath and operator
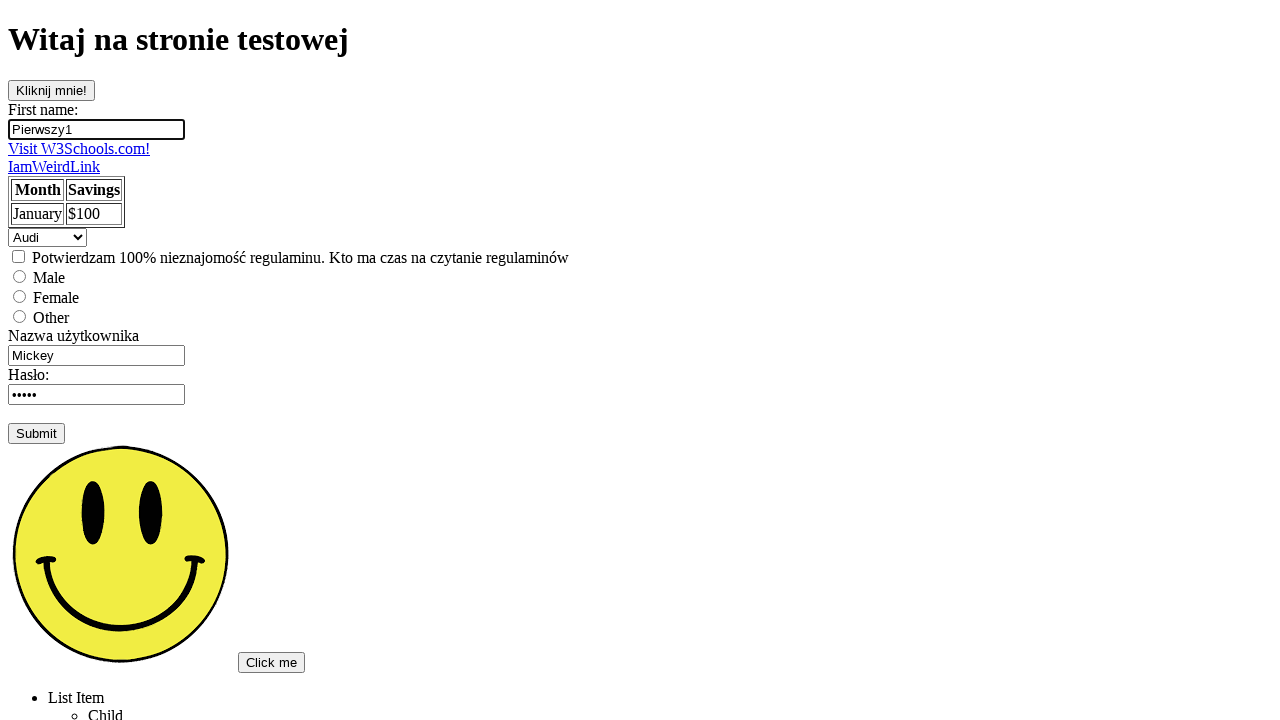

Located input element with either name='fname' or id='fnam' using XPath or operator
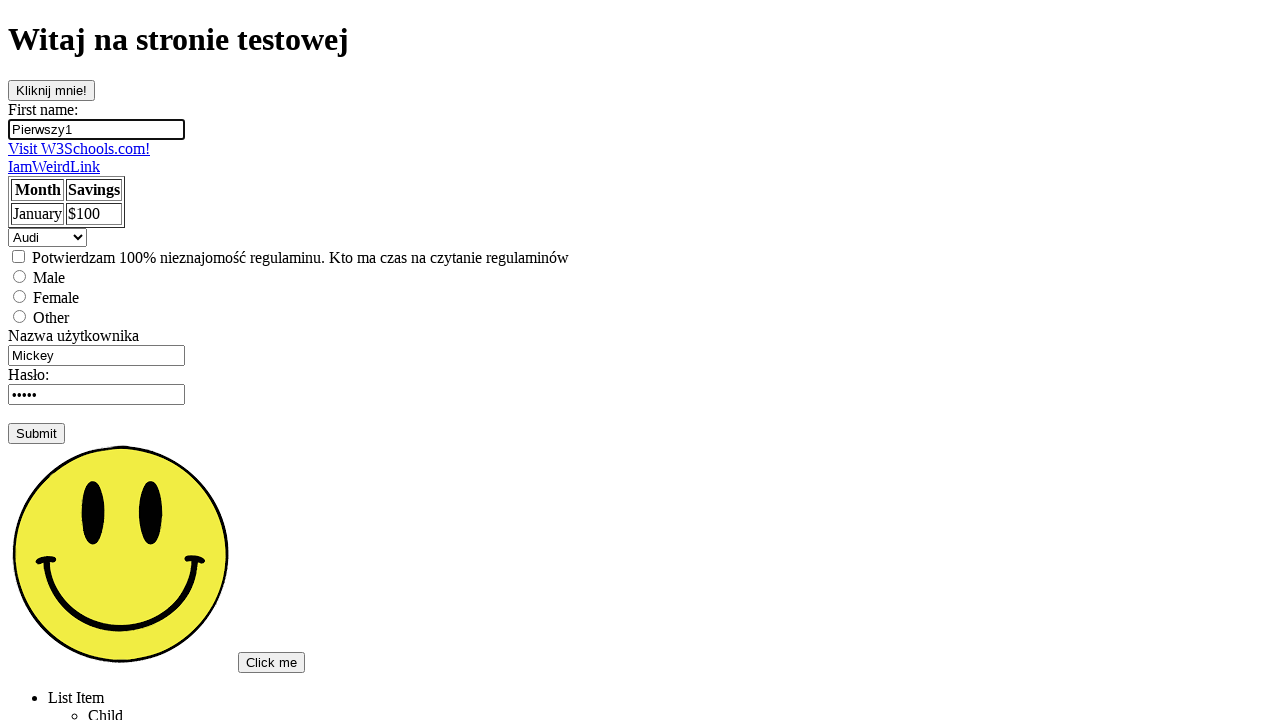

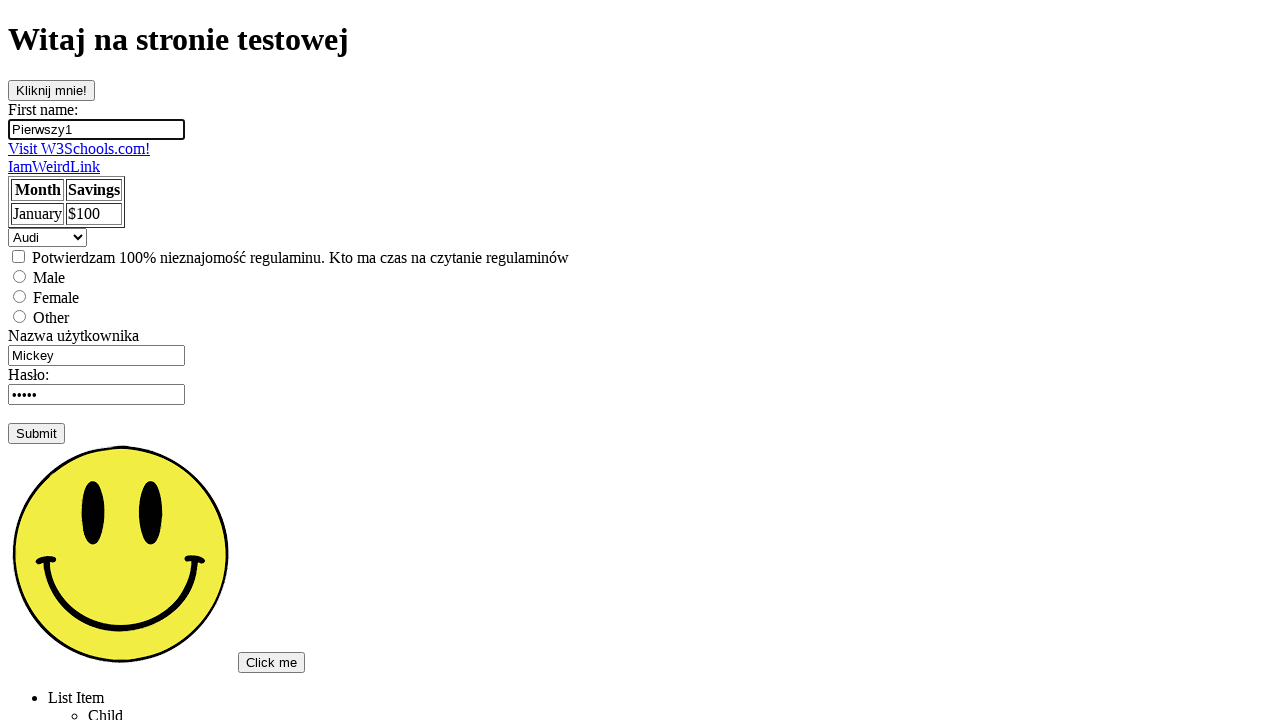